Tests clearing the completed state of all items by checking then unchecking the toggle all checkbox

Starting URL: https://demo.playwright.dev/todomvc

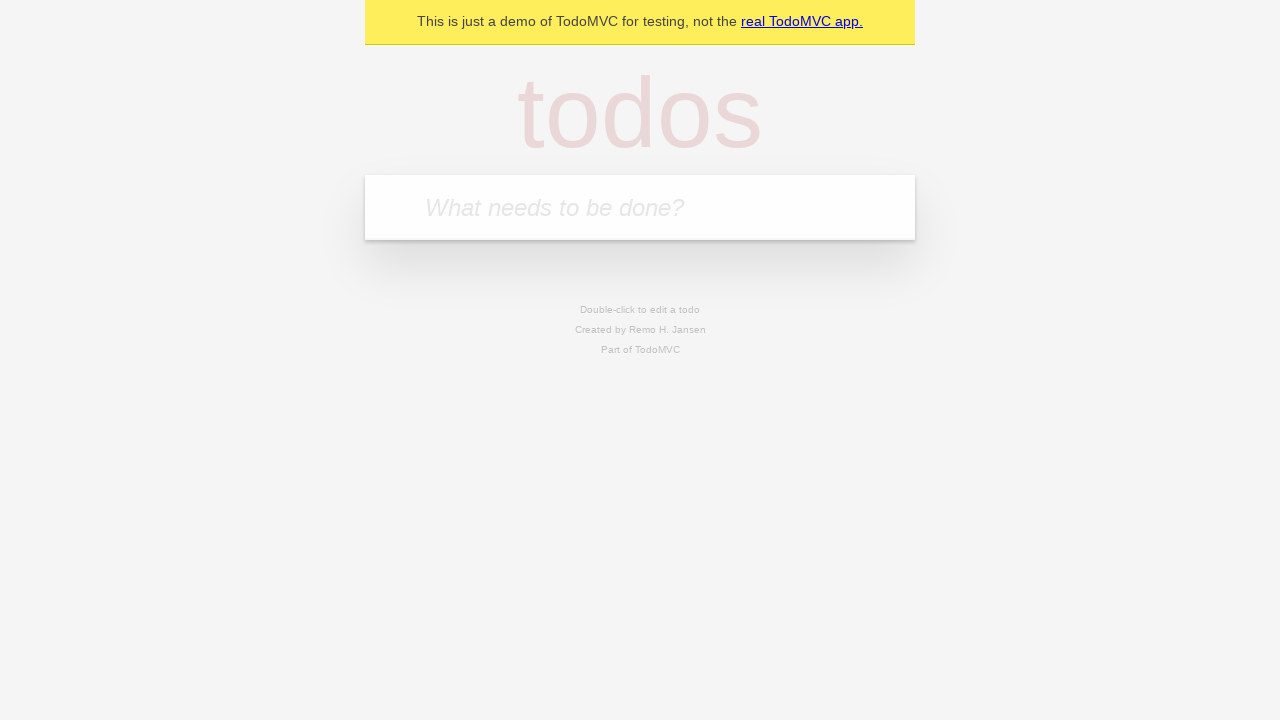

Located 'What needs to be done?' input field
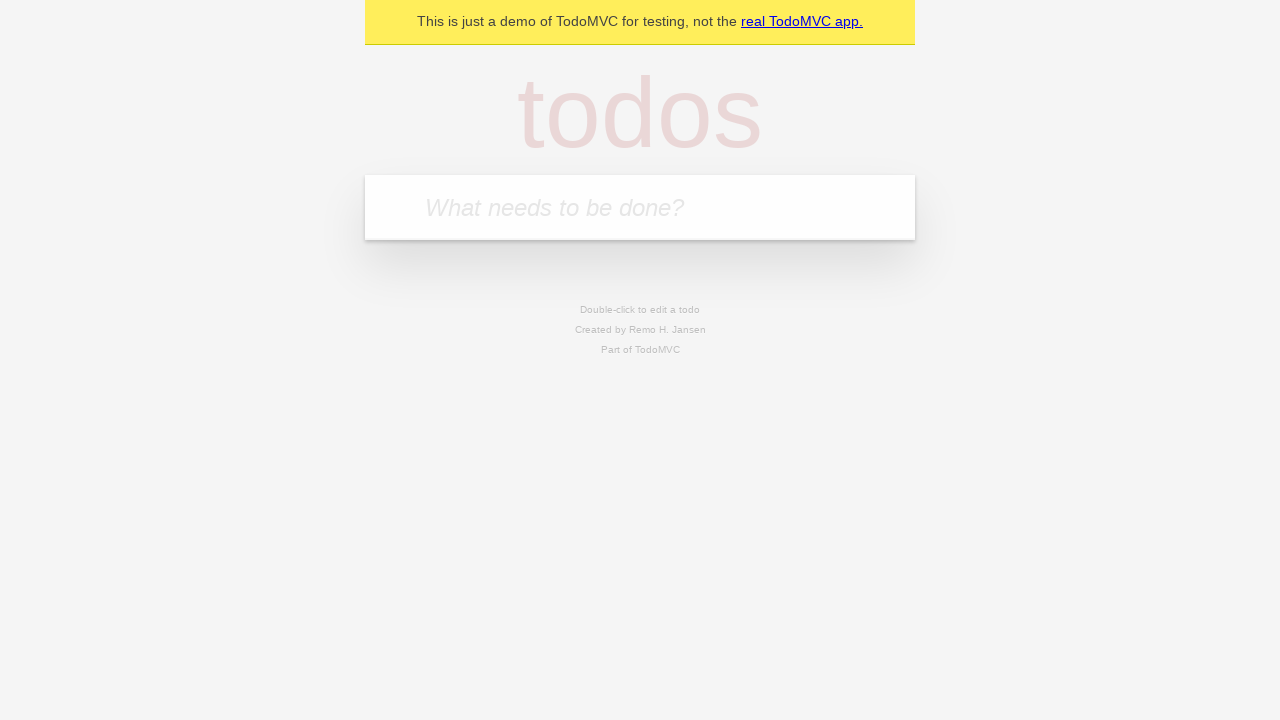

Filled todo input with 'buy some cheese' on internal:attr=[placeholder="What needs to be done?"i]
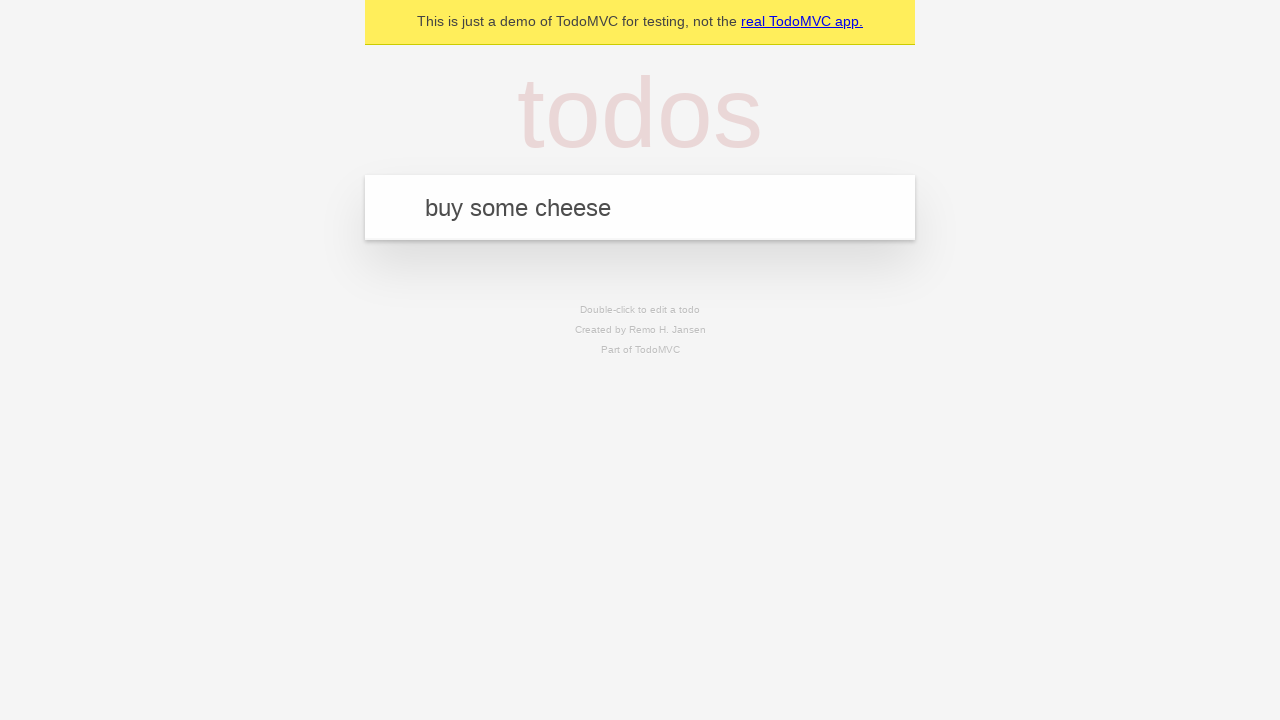

Pressed Enter to add todo 'buy some cheese' on internal:attr=[placeholder="What needs to be done?"i]
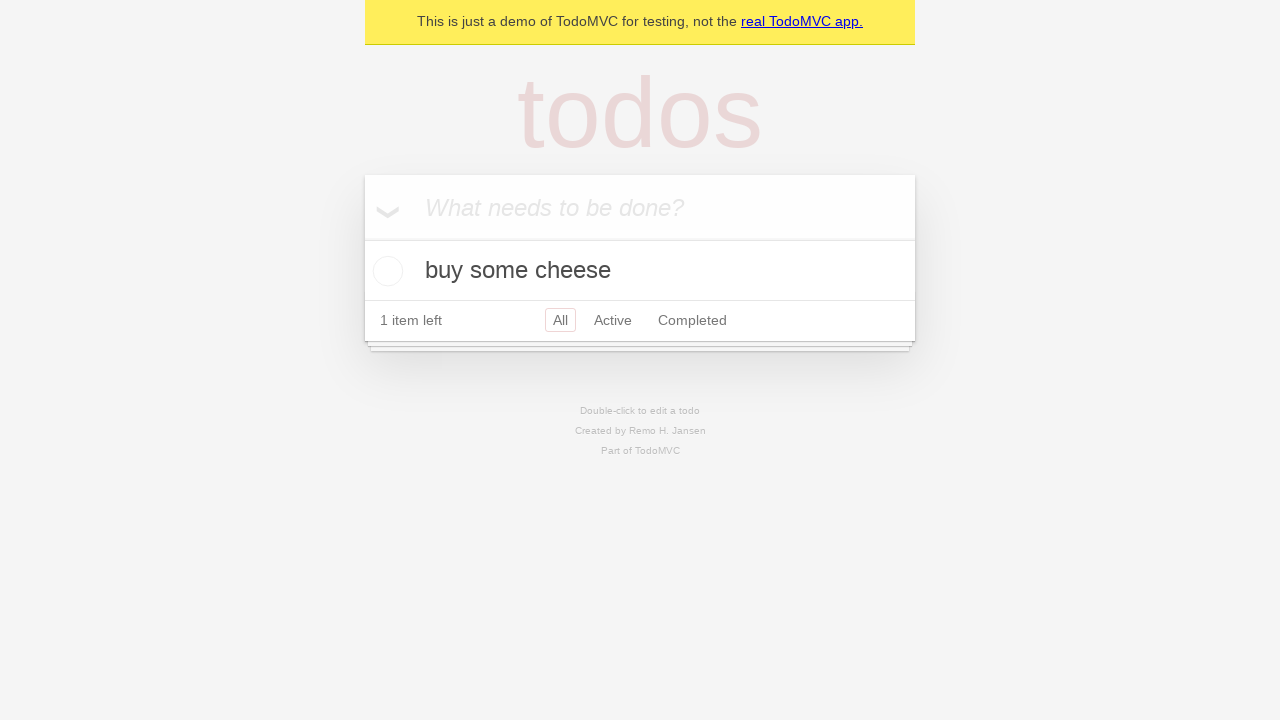

Filled todo input with 'feed the cat' on internal:attr=[placeholder="What needs to be done?"i]
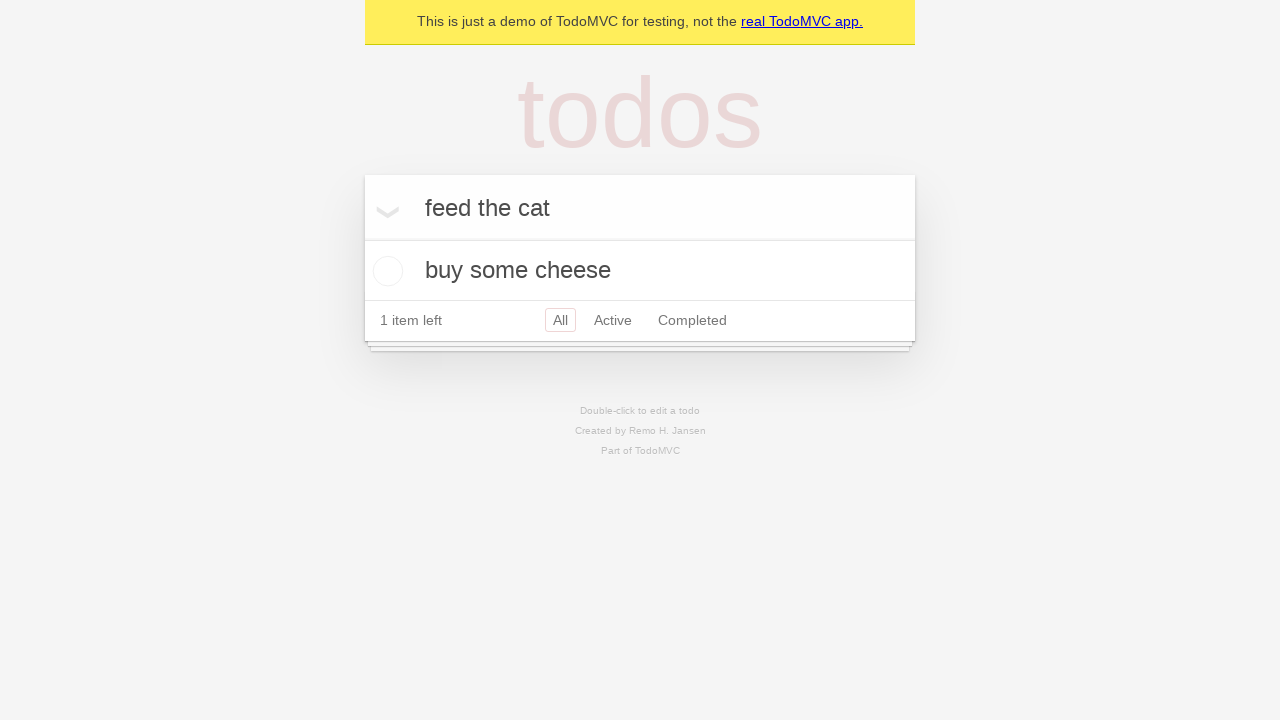

Pressed Enter to add todo 'feed the cat' on internal:attr=[placeholder="What needs to be done?"i]
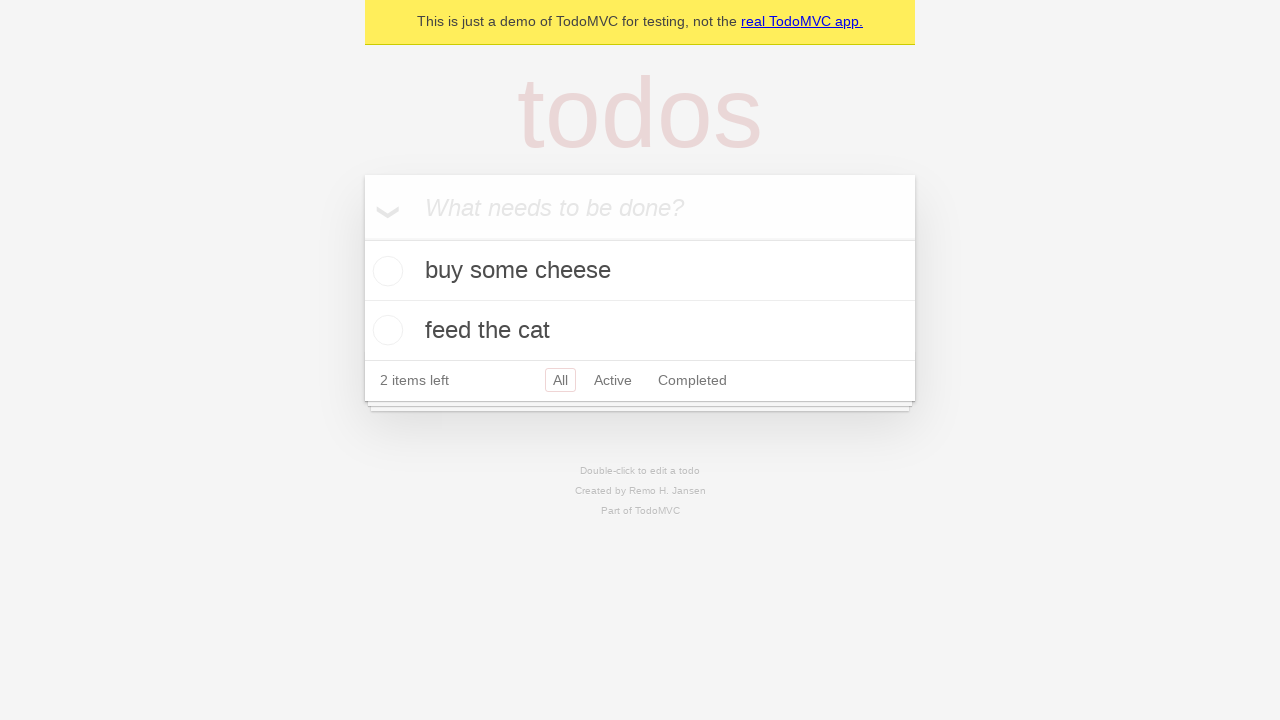

Filled todo input with 'book a doctors appointment' on internal:attr=[placeholder="What needs to be done?"i]
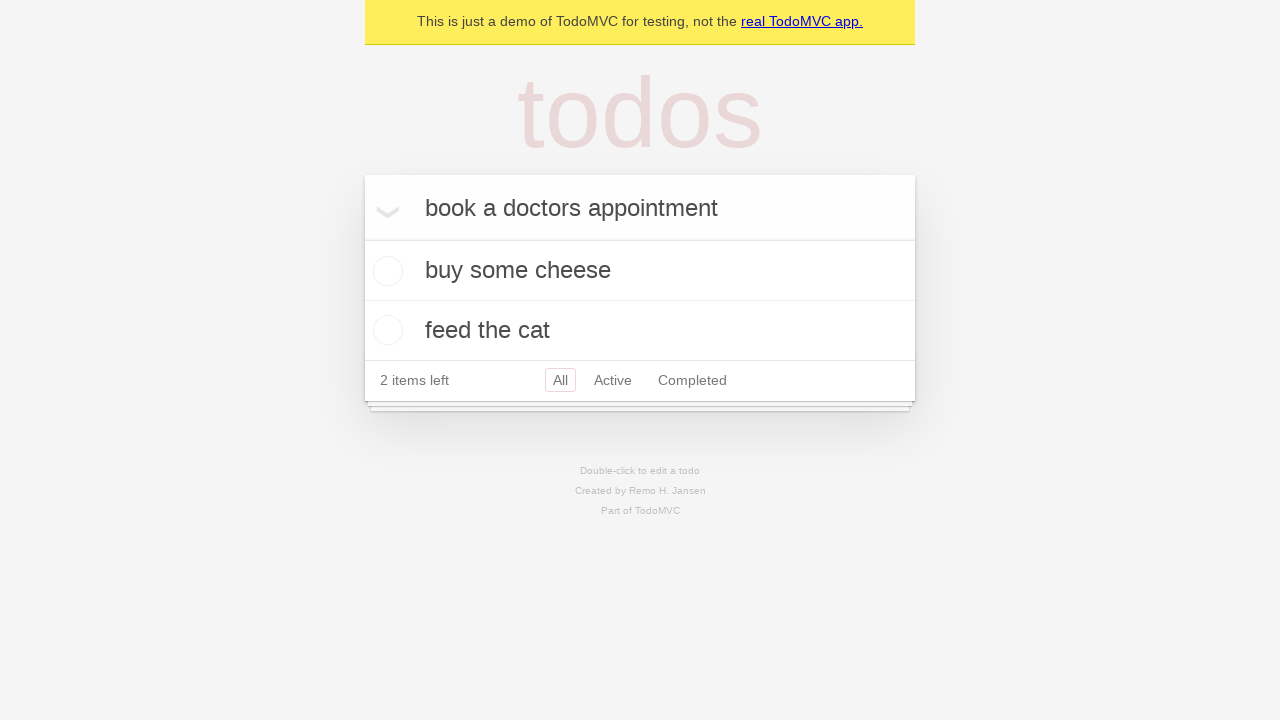

Pressed Enter to add todo 'book a doctors appointment' on internal:attr=[placeholder="What needs to be done?"i]
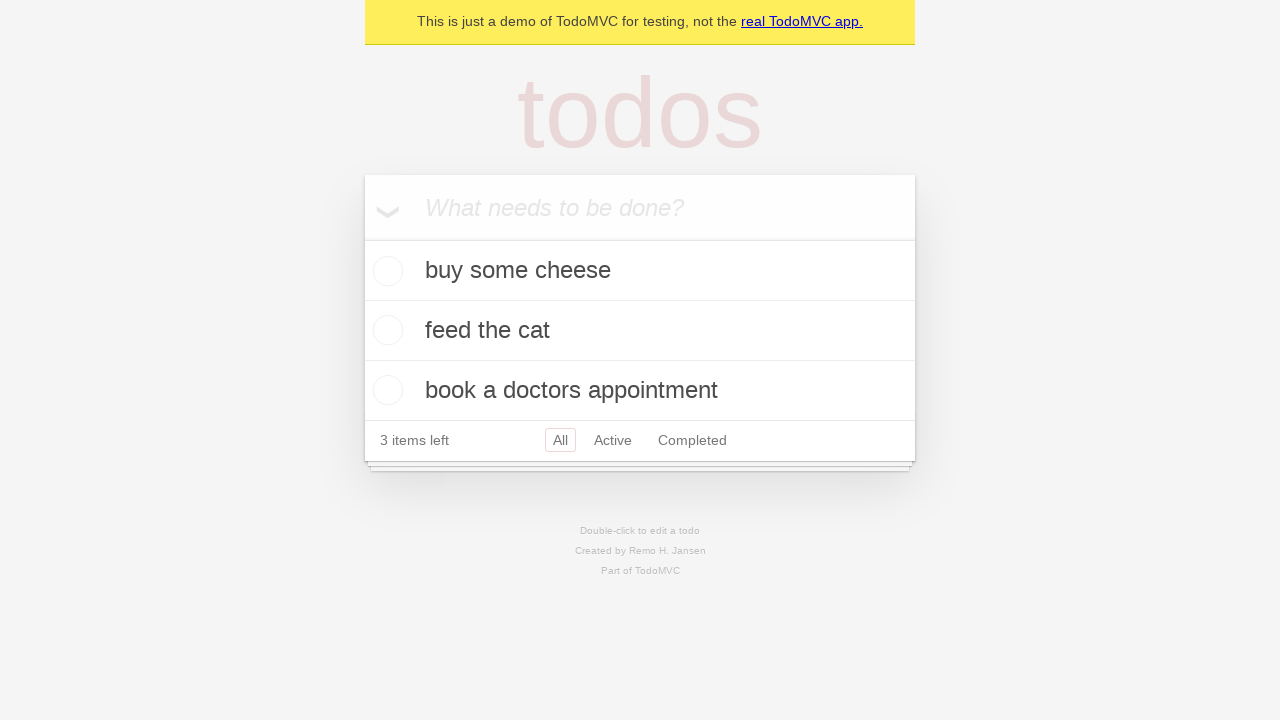

Waited for all three todo items to be added
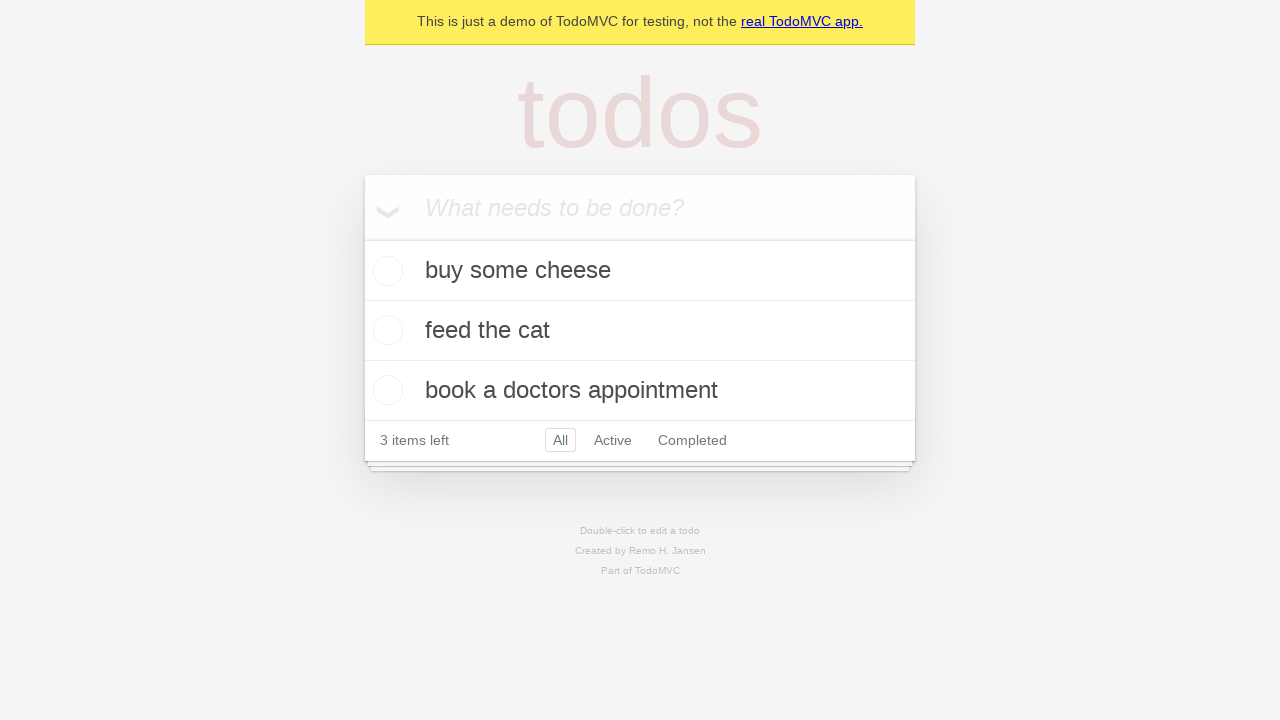

Located 'Mark all as complete' toggle button
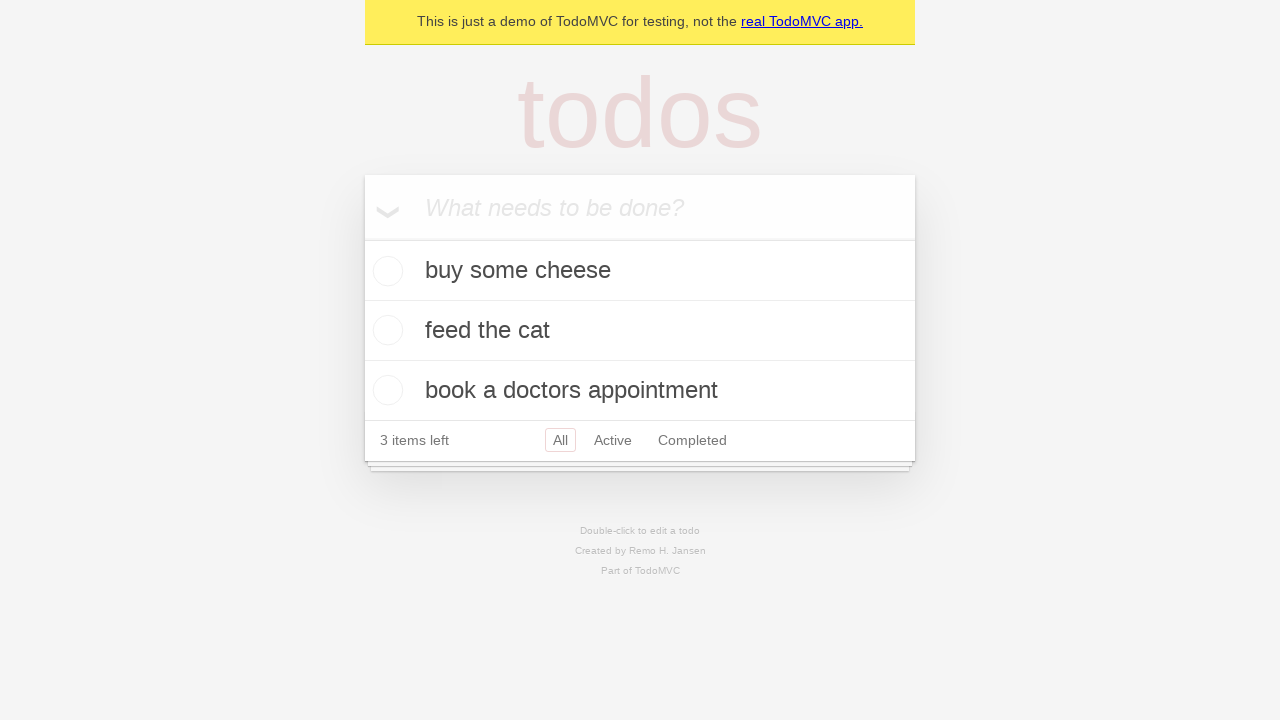

Checked 'Mark all as complete' toggle to mark all items as completed at (362, 238) on internal:label="Mark all as complete"i
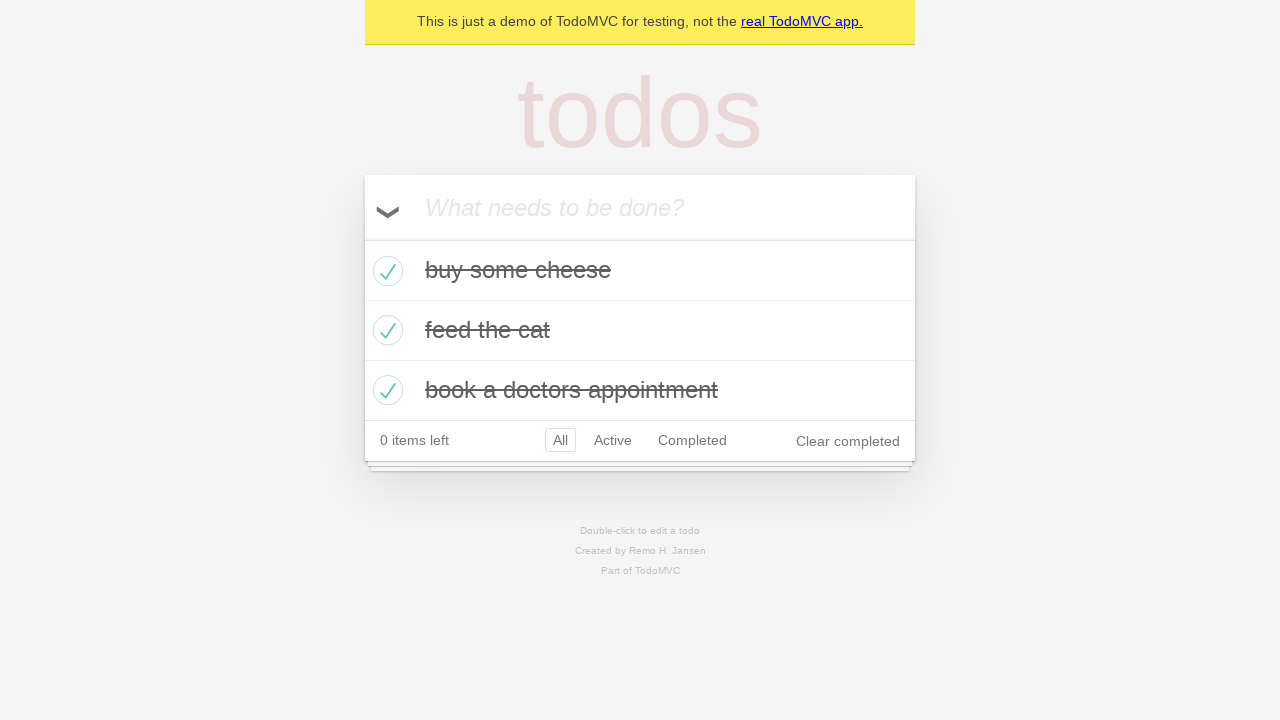

Waited for all items to be marked as completed
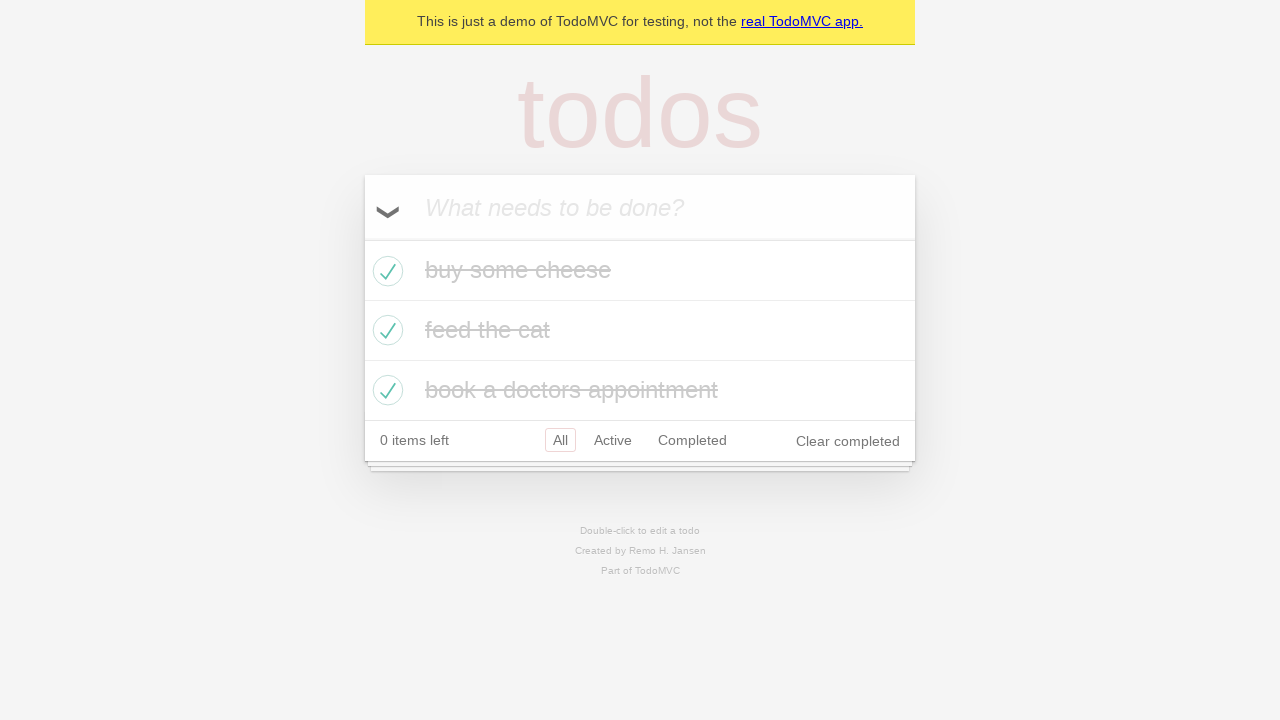

Unchecked 'Mark all as complete' toggle to clear completed state of all items at (362, 238) on internal:label="Mark all as complete"i
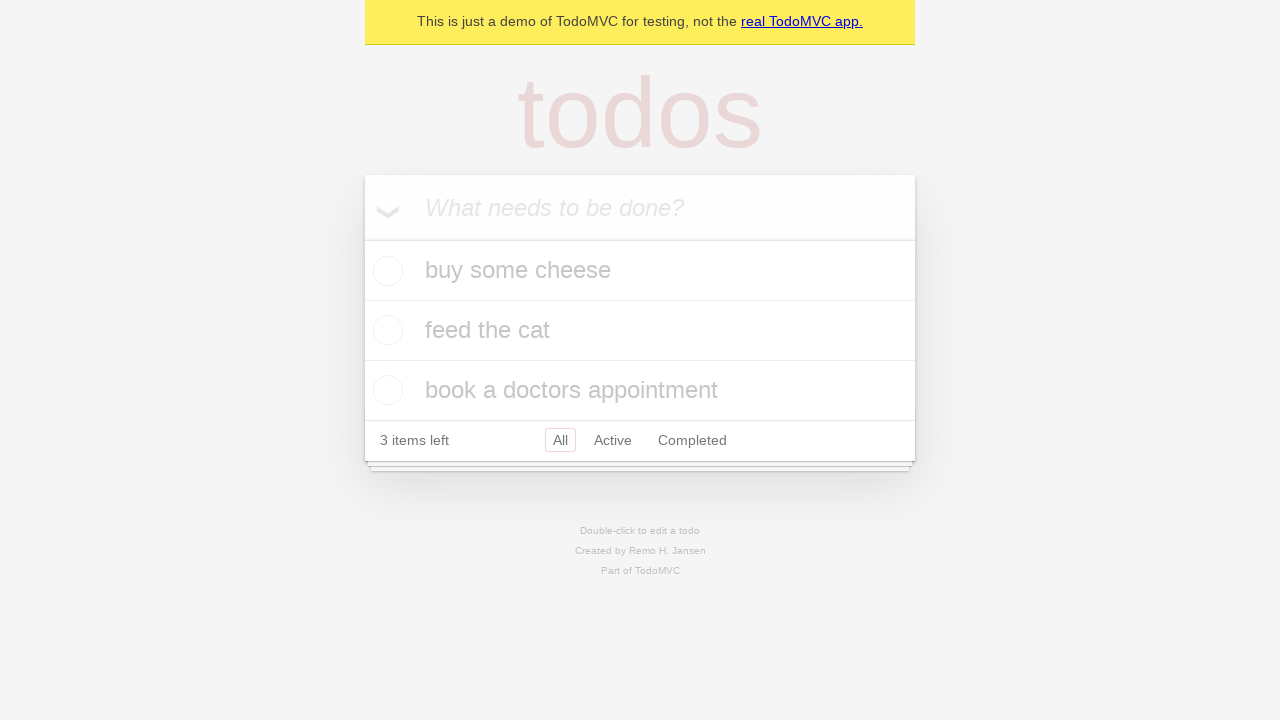

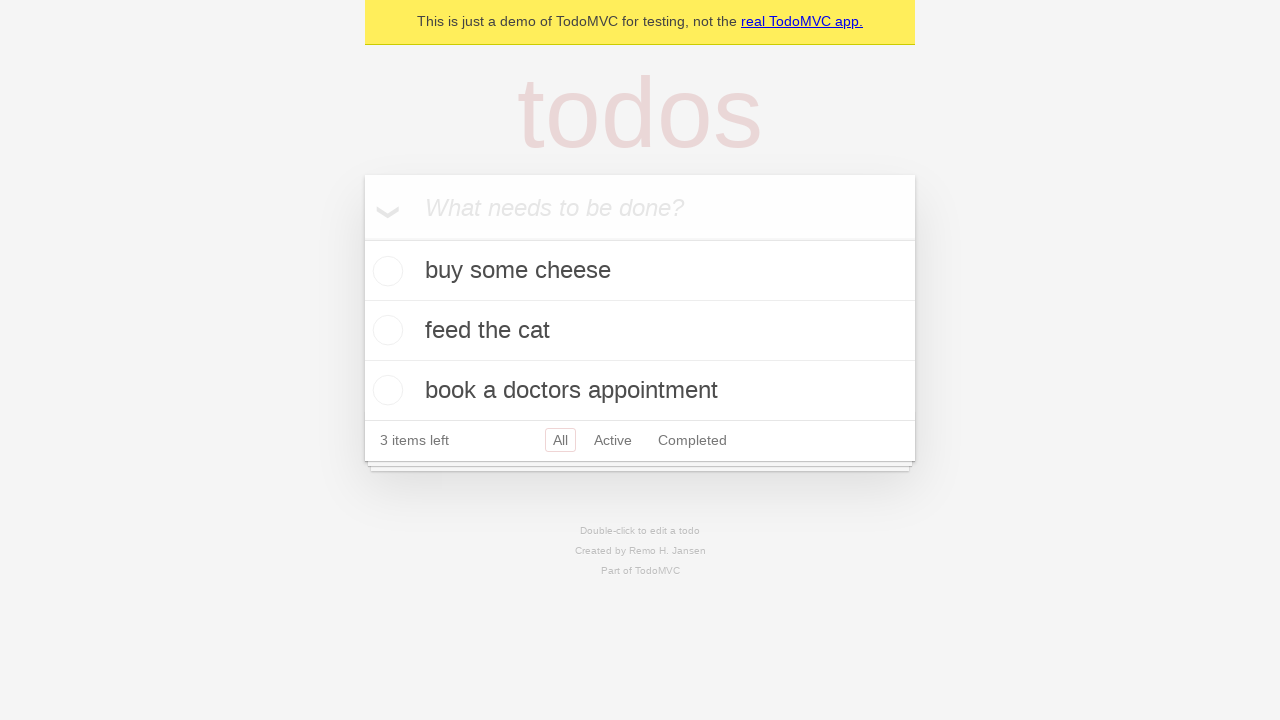